Tests handling of frames and JavaScript confirm dialogs on w3schools by clicking a "Try it" button inside an iframe and accepting the confirmation dialog

Starting URL: https://www.w3schools.com/js/tryit.asp?filename=tryjs_confirm

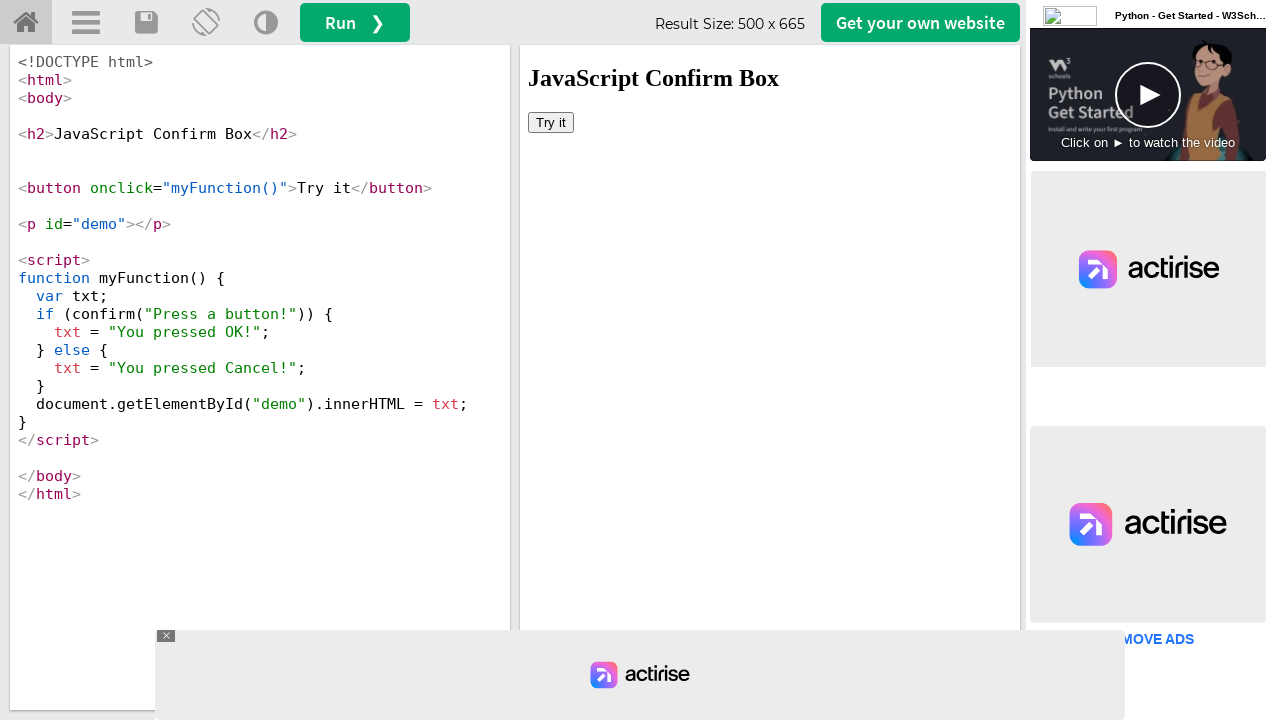

Located iframe with ID 'iframeResult'
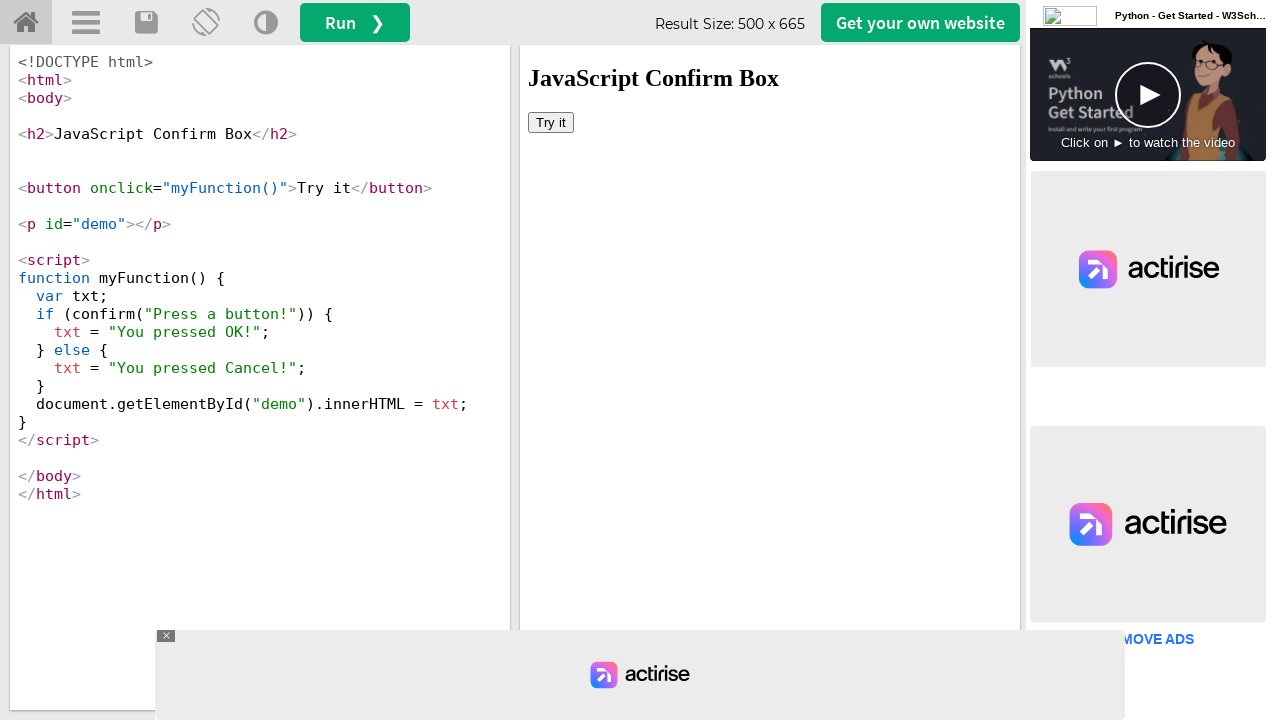

Set up dialog handler to accept confirm dialogs
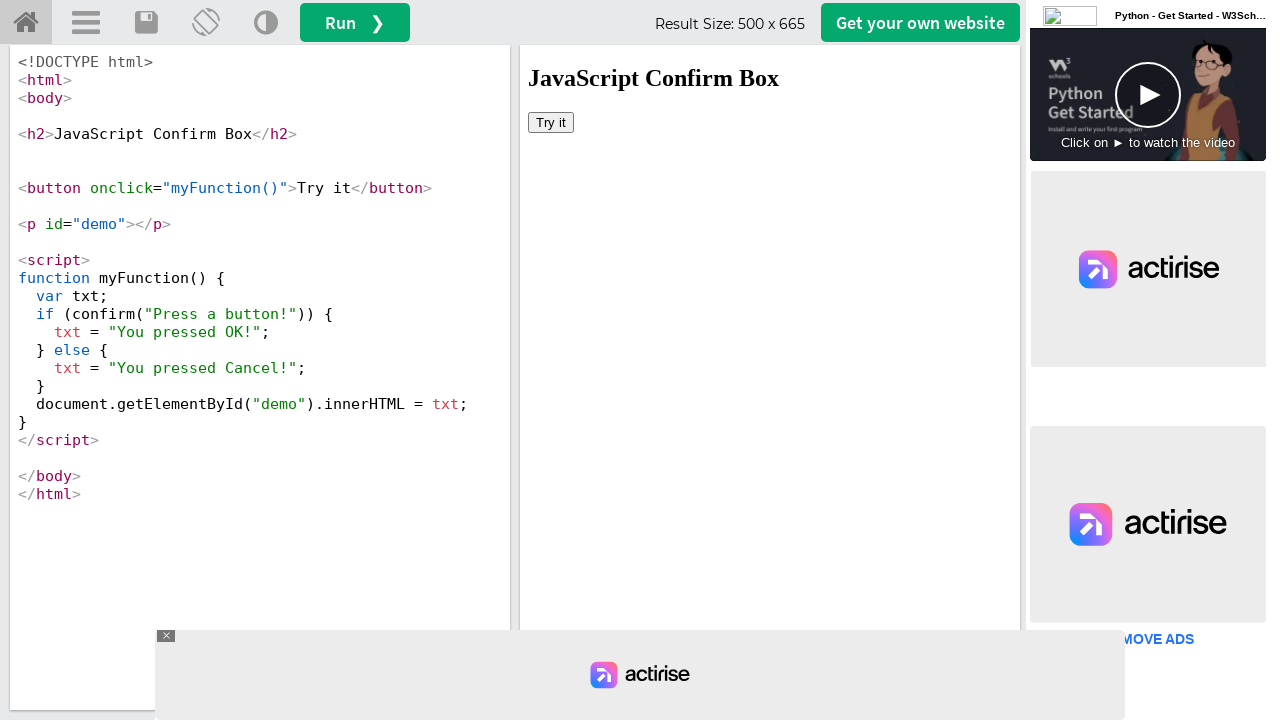

Clicked 'Try it' button inside iframe to trigger confirm dialog at (551, 122) on #iframeResult >> internal:control=enter-frame >> internal:text="Try it"i
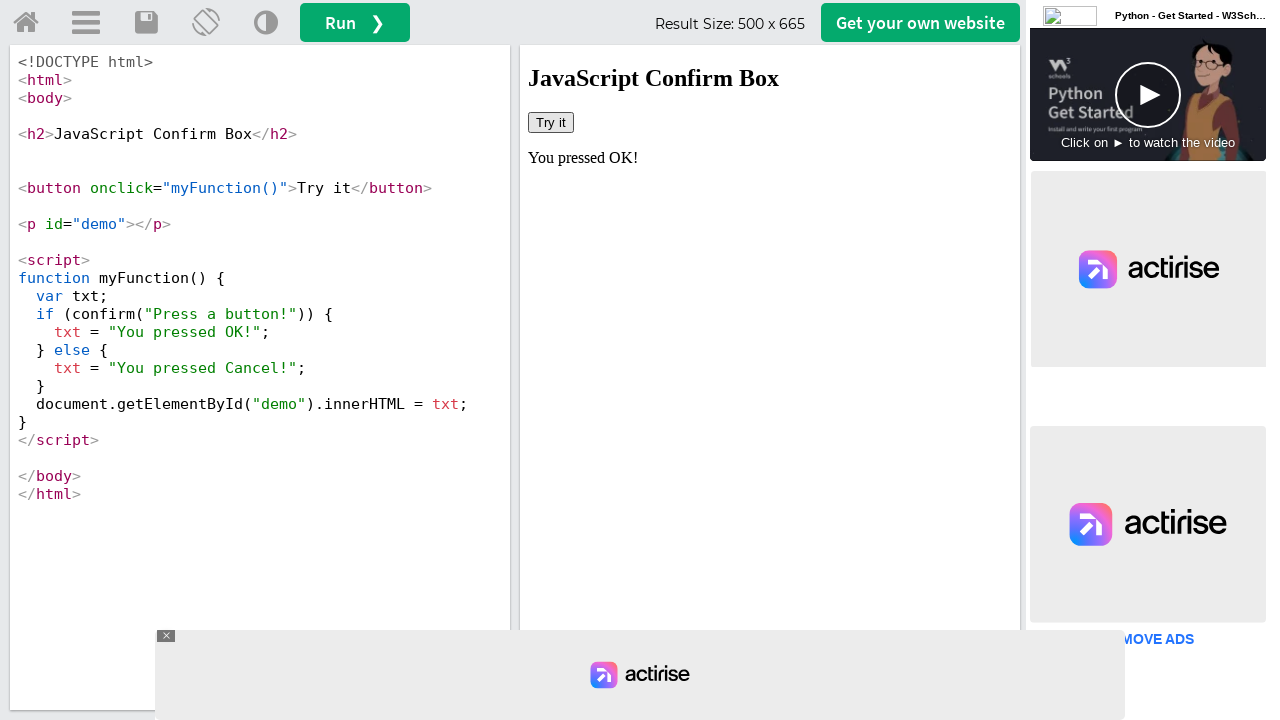

Demo element appeared after accepting confirm dialog
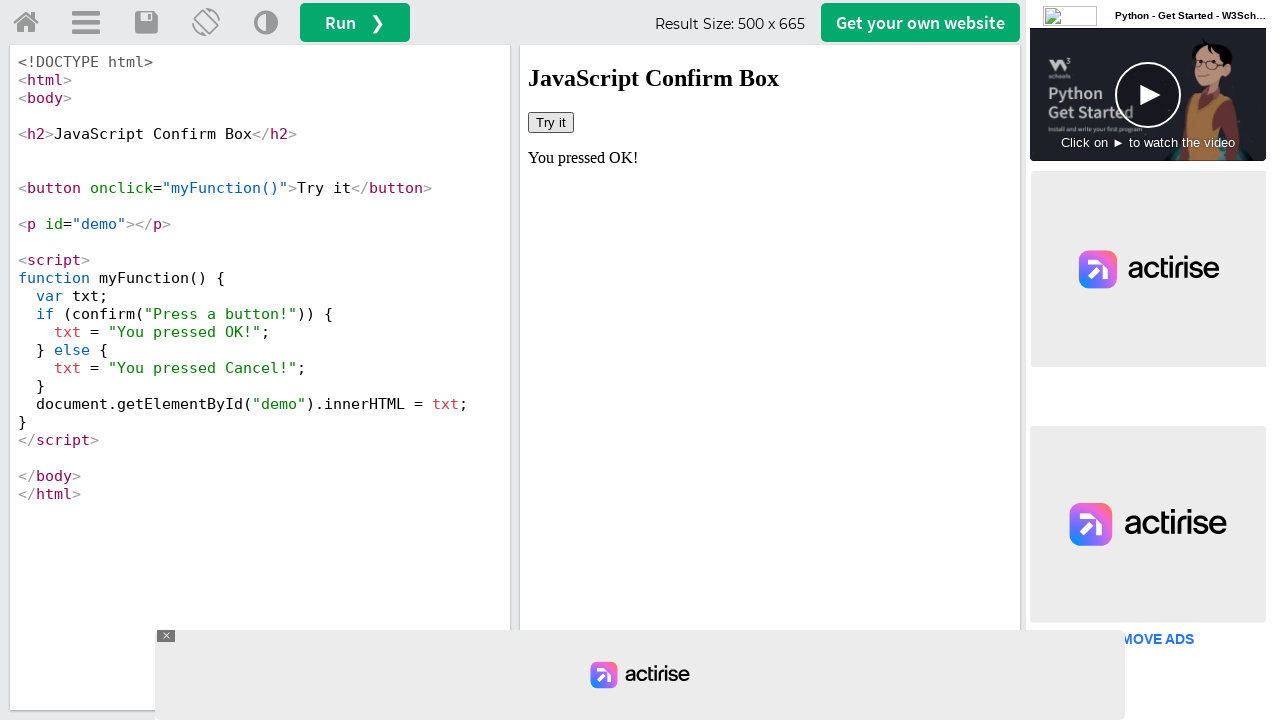

Retrieved confirmation message: 'You pressed OK!'
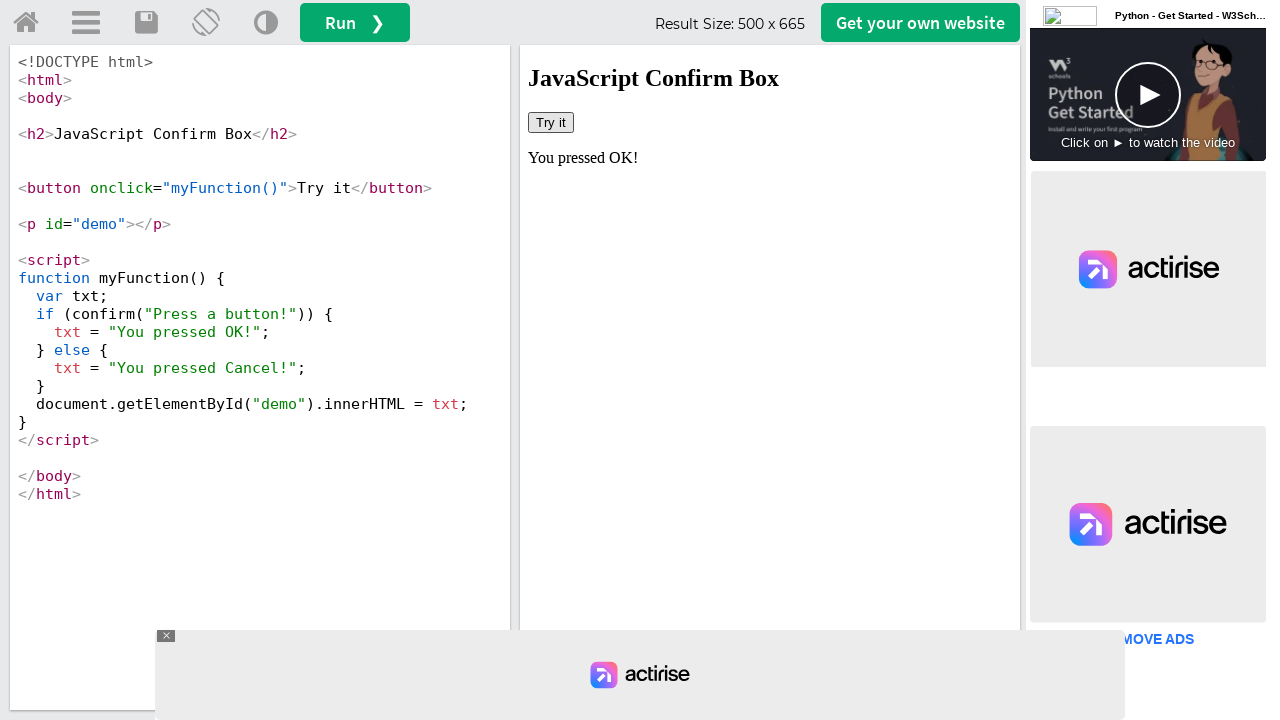

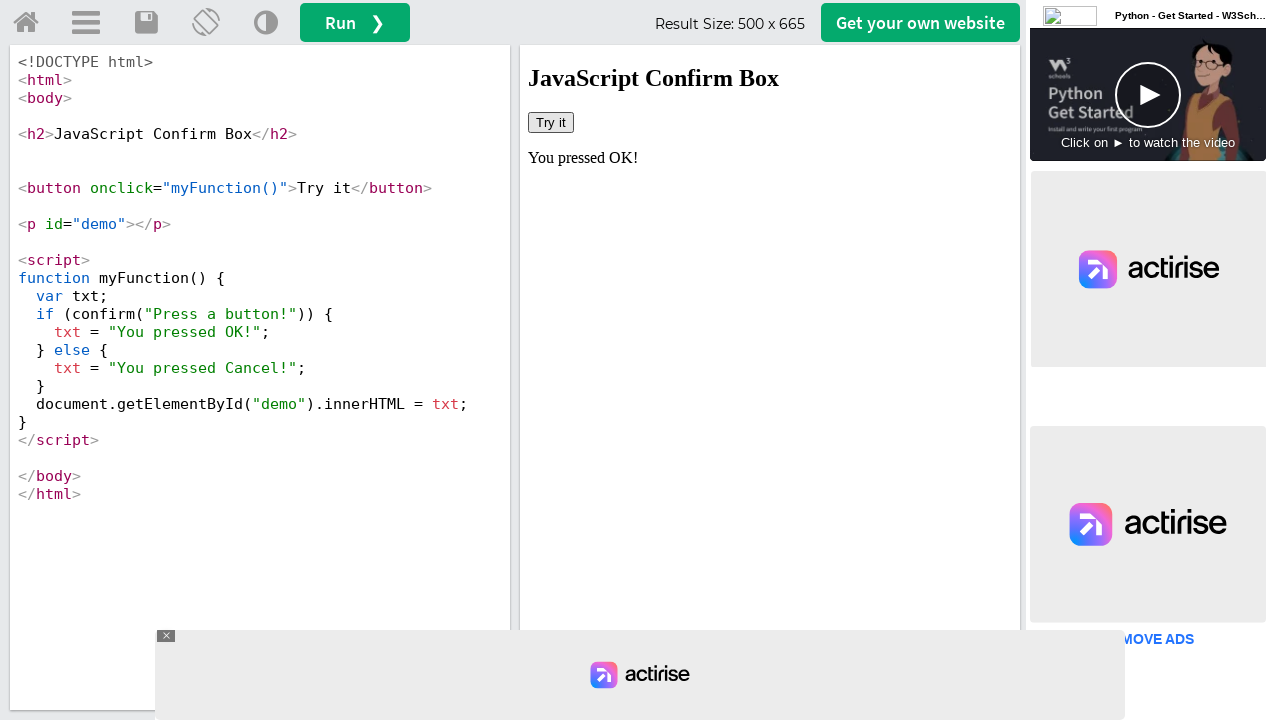